Tests the jQuery UI selectable demo by navigating to the selectable page and clicking on each item in the selectable list

Starting URL: https://jqueryui.com/demos/

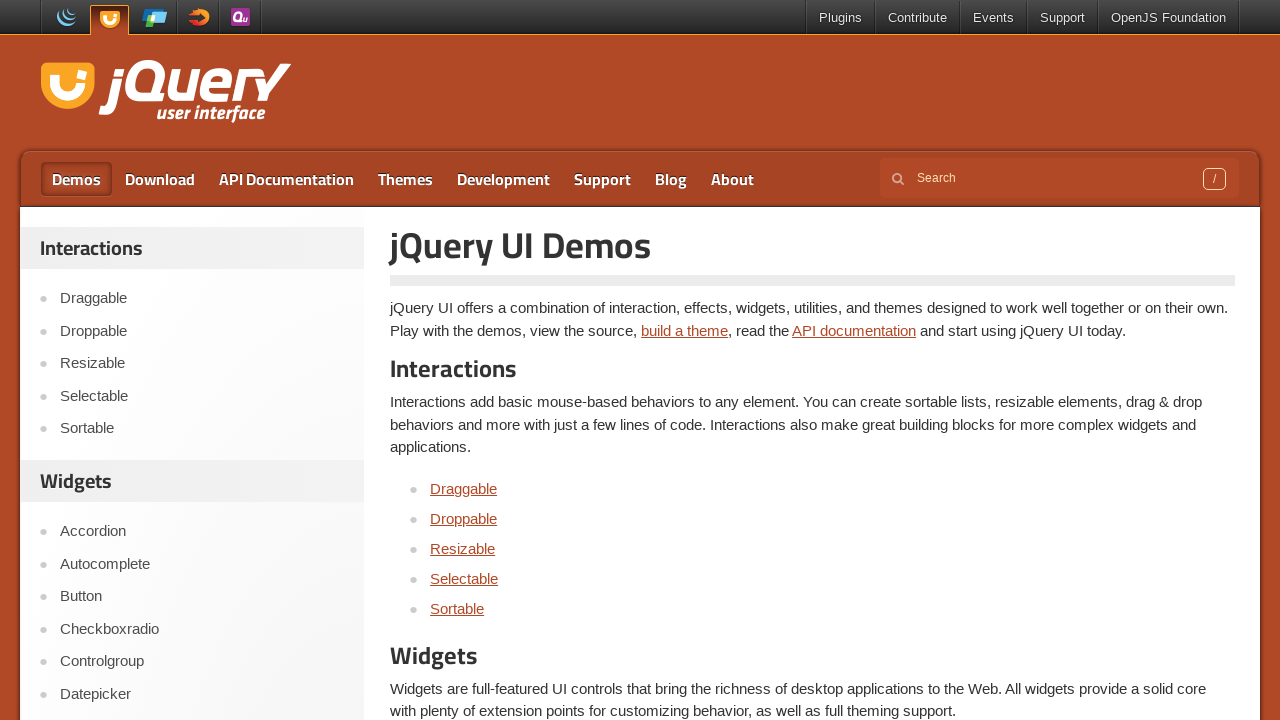

Clicked on the Selectable demo link at (464, 578) on a[href="https://jqueryui.com/selectable/"]
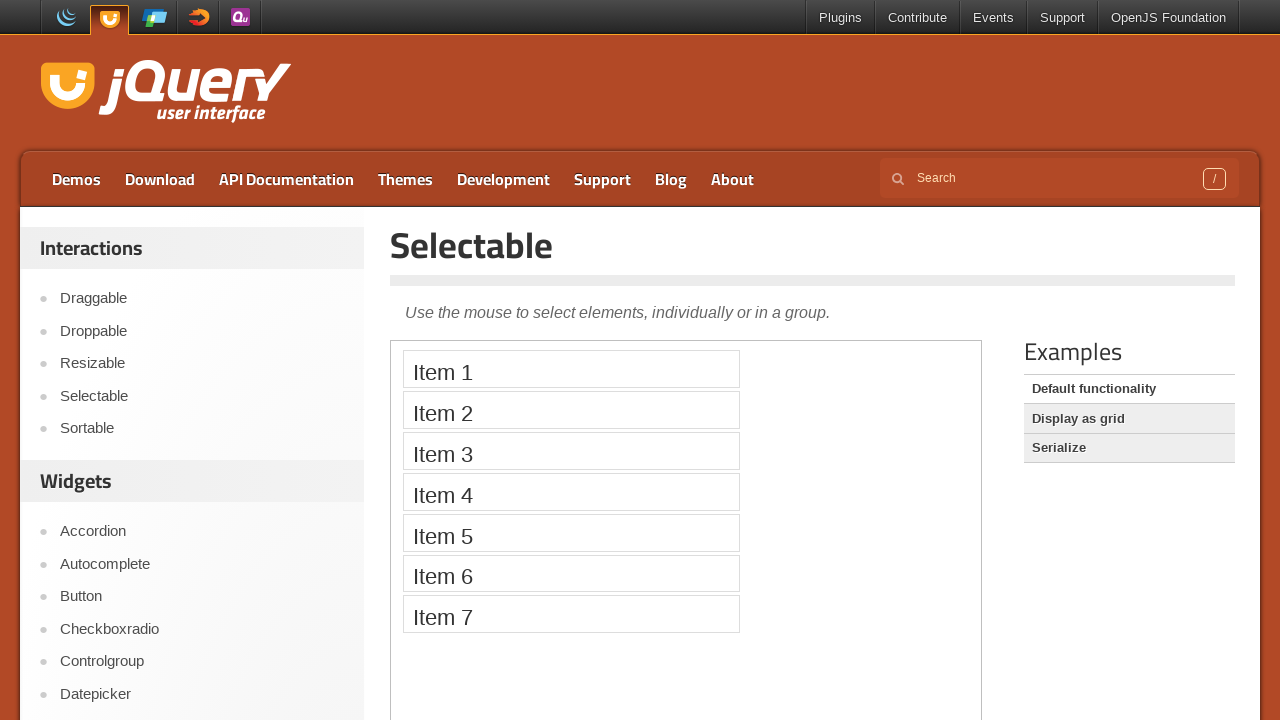

Located the demo iframe
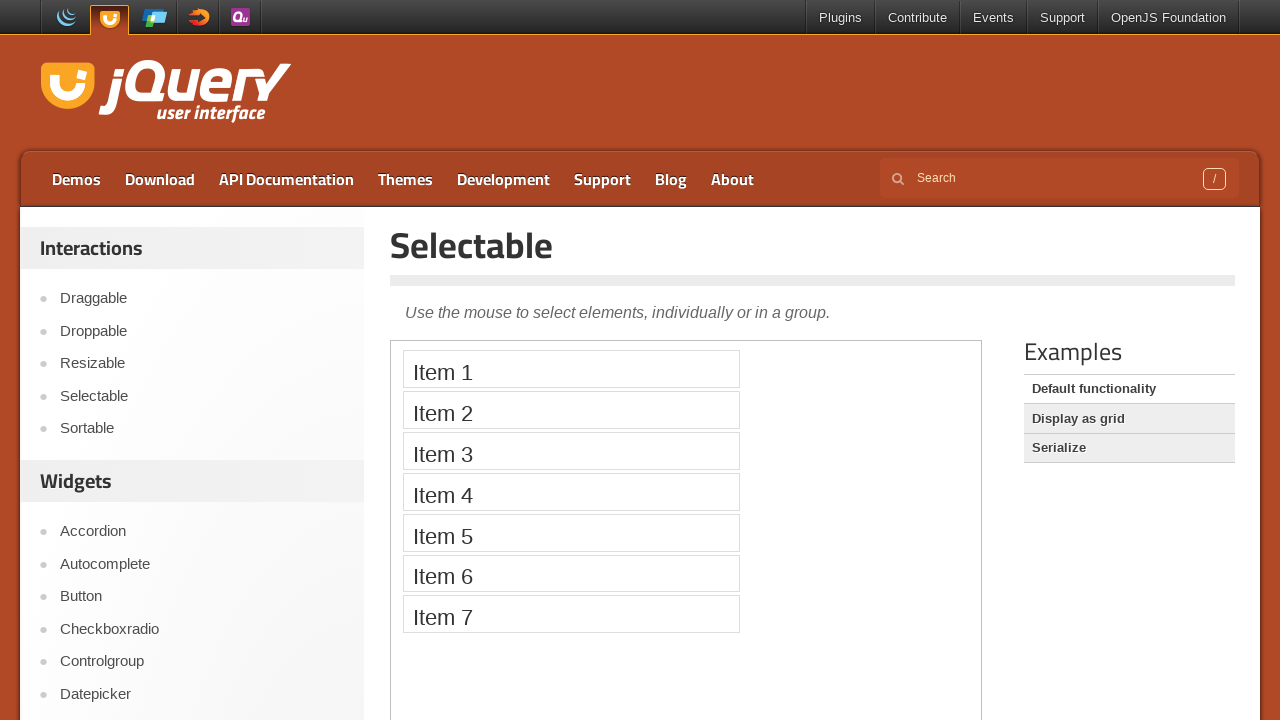

Located all selectable items in the list
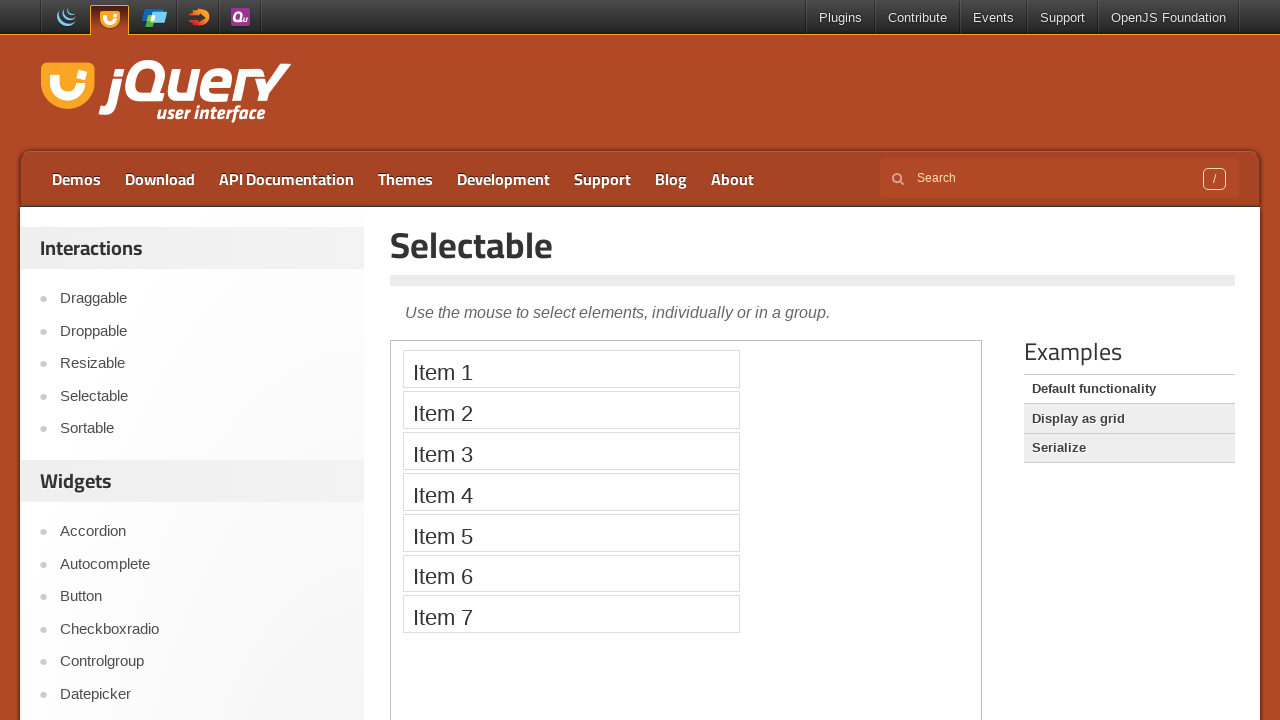

Found 7 selectable items
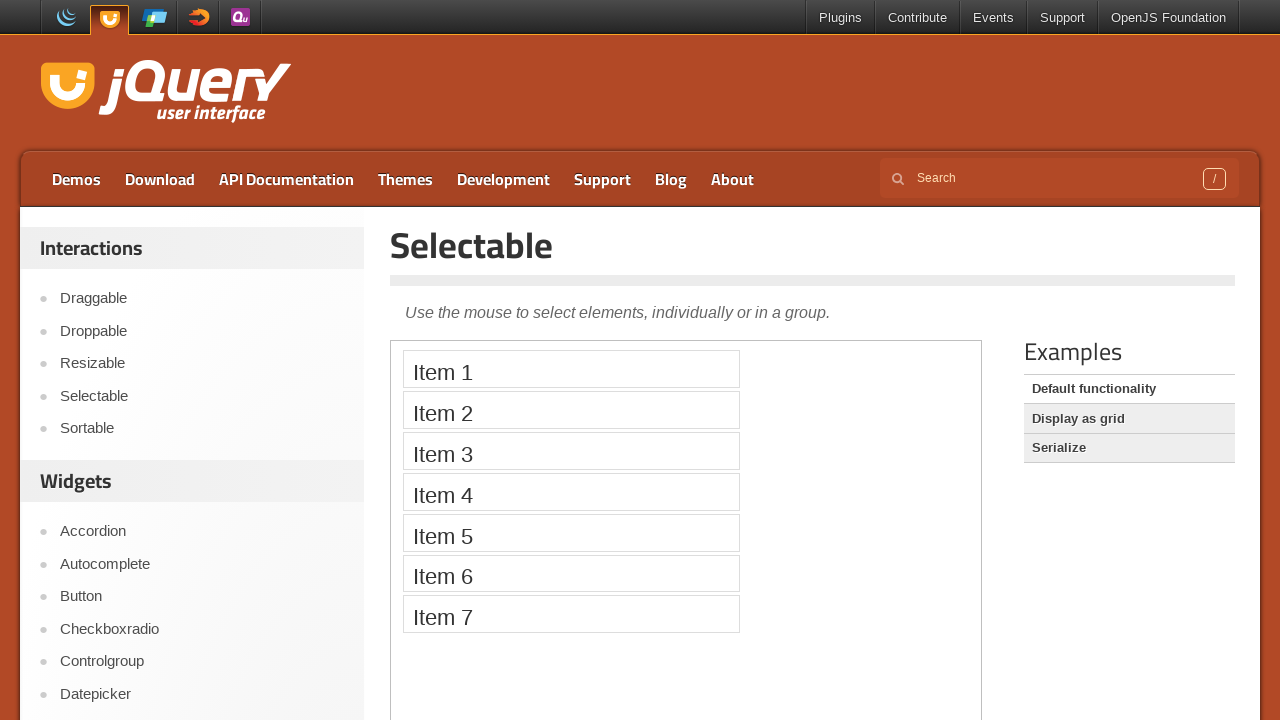

Clicked selectable item 1 of 7 at (571, 369) on iframe.demo-frame >> internal:control=enter-frame >> ol.ui-selectable > li >> nt
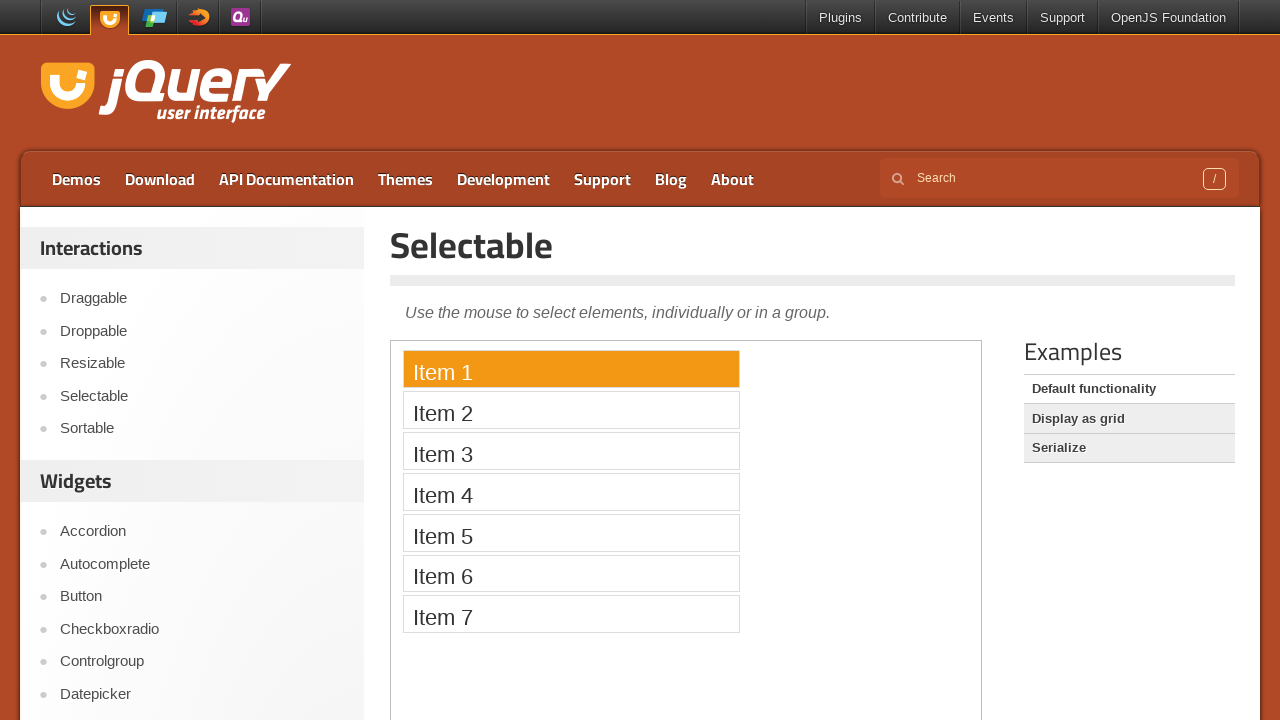

Clicked selectable item 2 of 7 at (571, 410) on iframe.demo-frame >> internal:control=enter-frame >> ol.ui-selectable > li >> nt
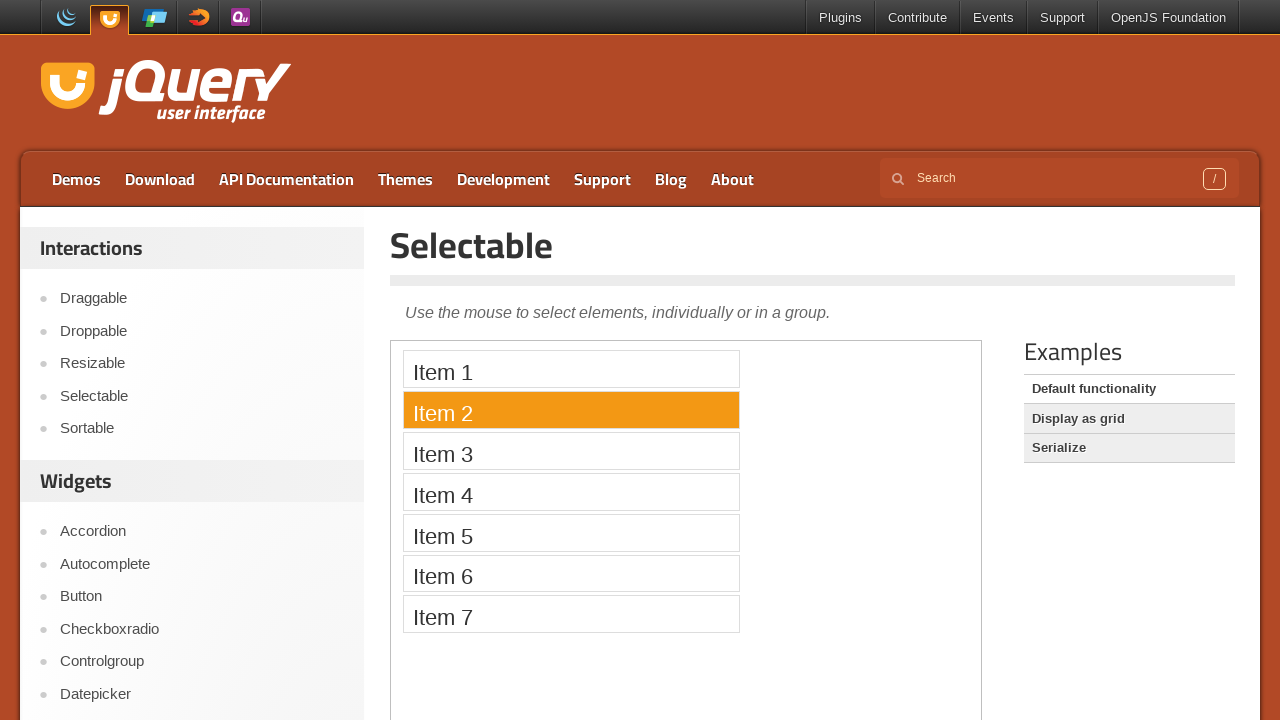

Clicked selectable item 3 of 7 at (571, 451) on iframe.demo-frame >> internal:control=enter-frame >> ol.ui-selectable > li >> nt
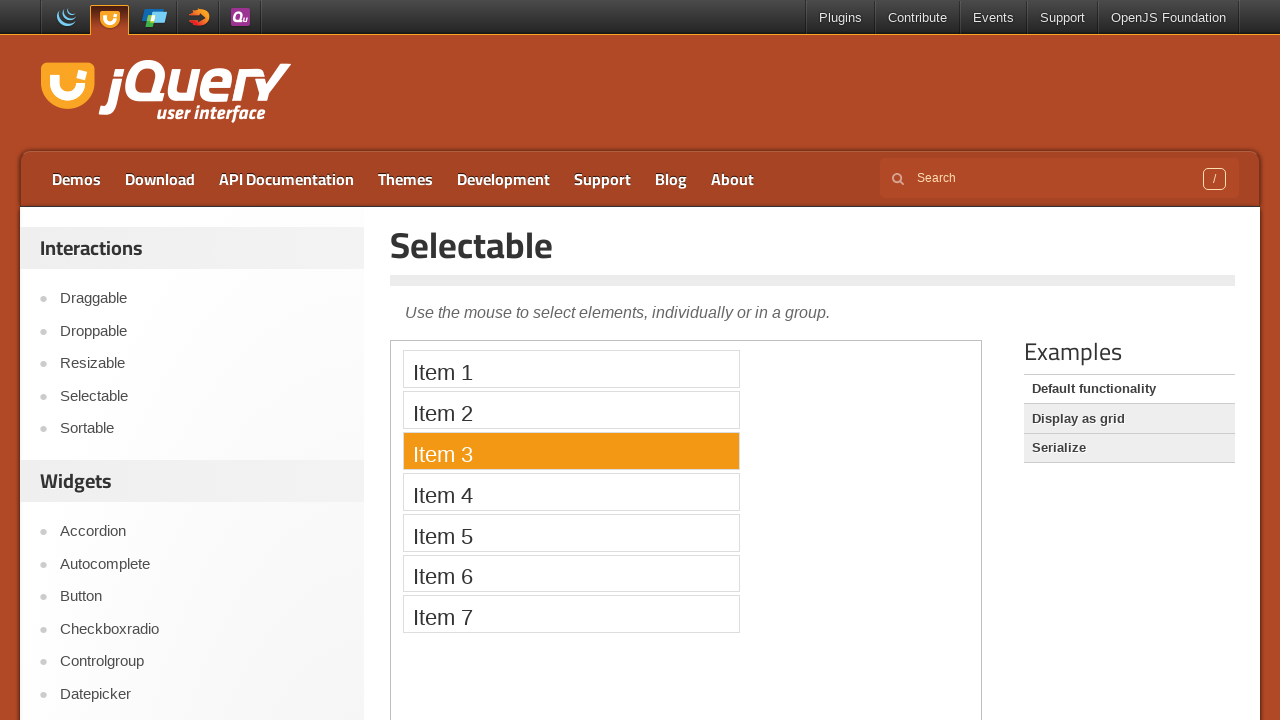

Clicked selectable item 4 of 7 at (571, 492) on iframe.demo-frame >> internal:control=enter-frame >> ol.ui-selectable > li >> nt
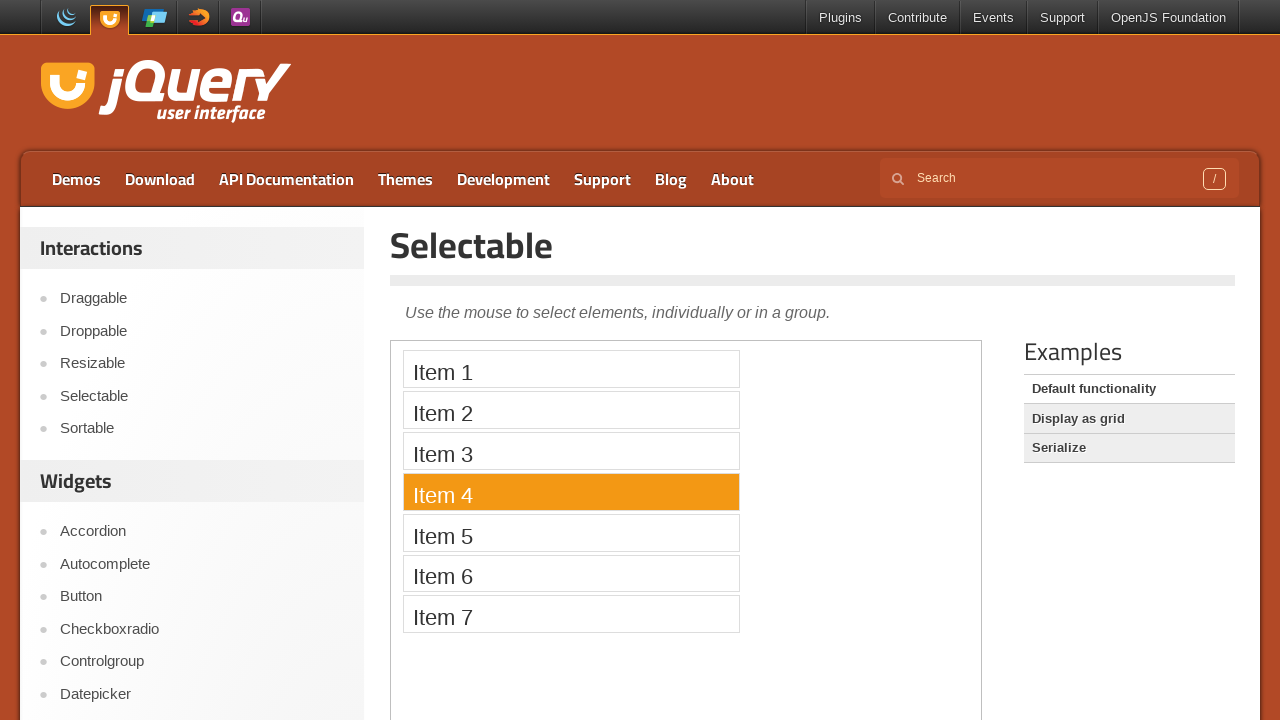

Clicked selectable item 5 of 7 at (571, 532) on iframe.demo-frame >> internal:control=enter-frame >> ol.ui-selectable > li >> nt
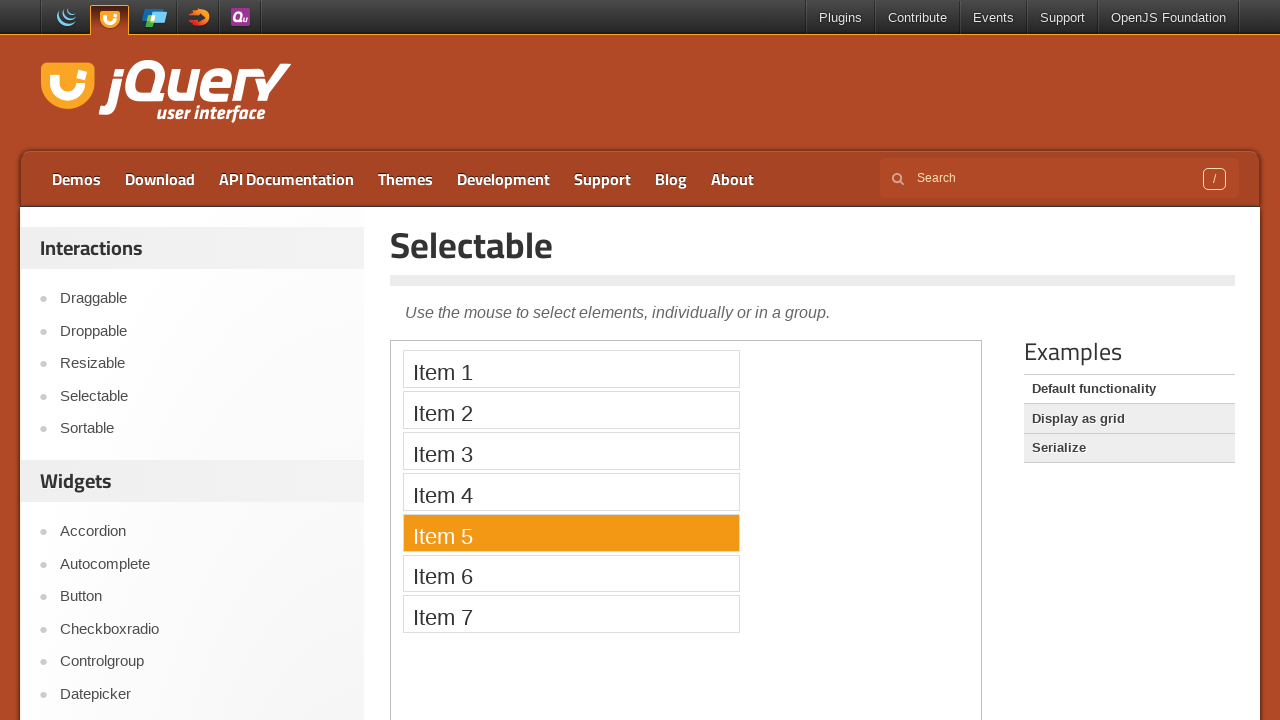

Clicked selectable item 6 of 7 at (571, 573) on iframe.demo-frame >> internal:control=enter-frame >> ol.ui-selectable > li >> nt
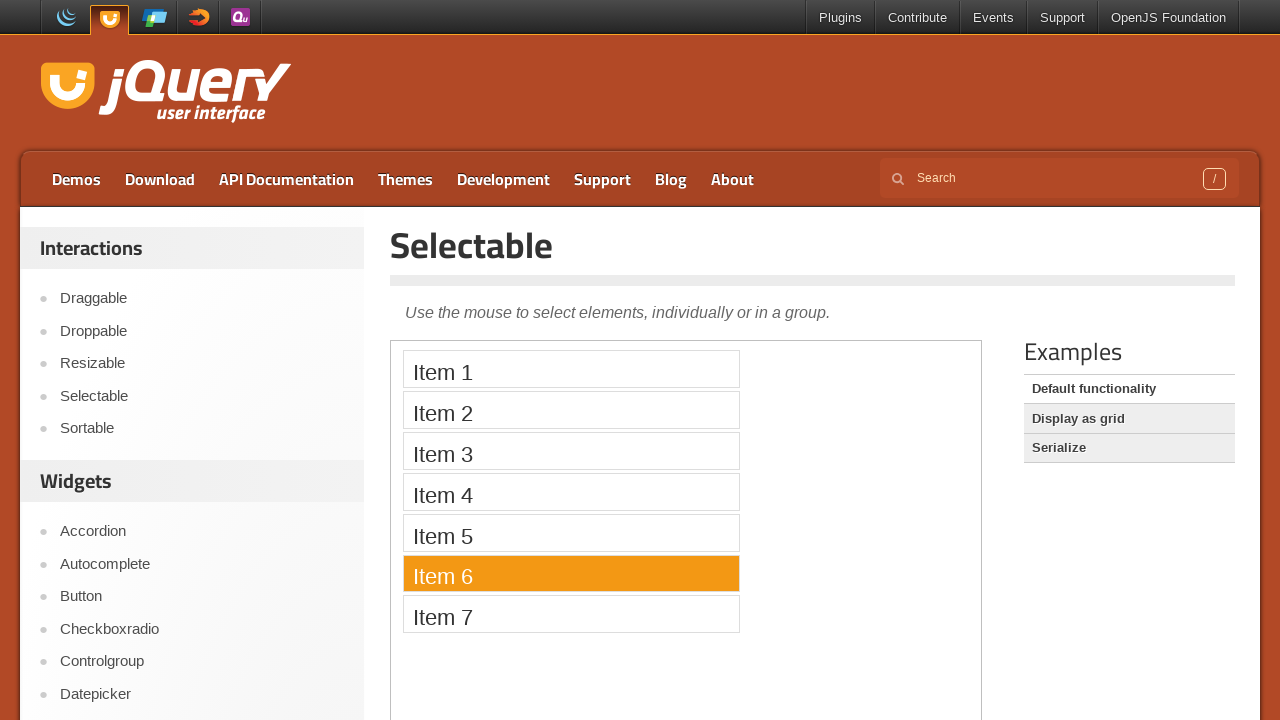

Clicked selectable item 7 of 7 at (571, 614) on iframe.demo-frame >> internal:control=enter-frame >> ol.ui-selectable > li >> nt
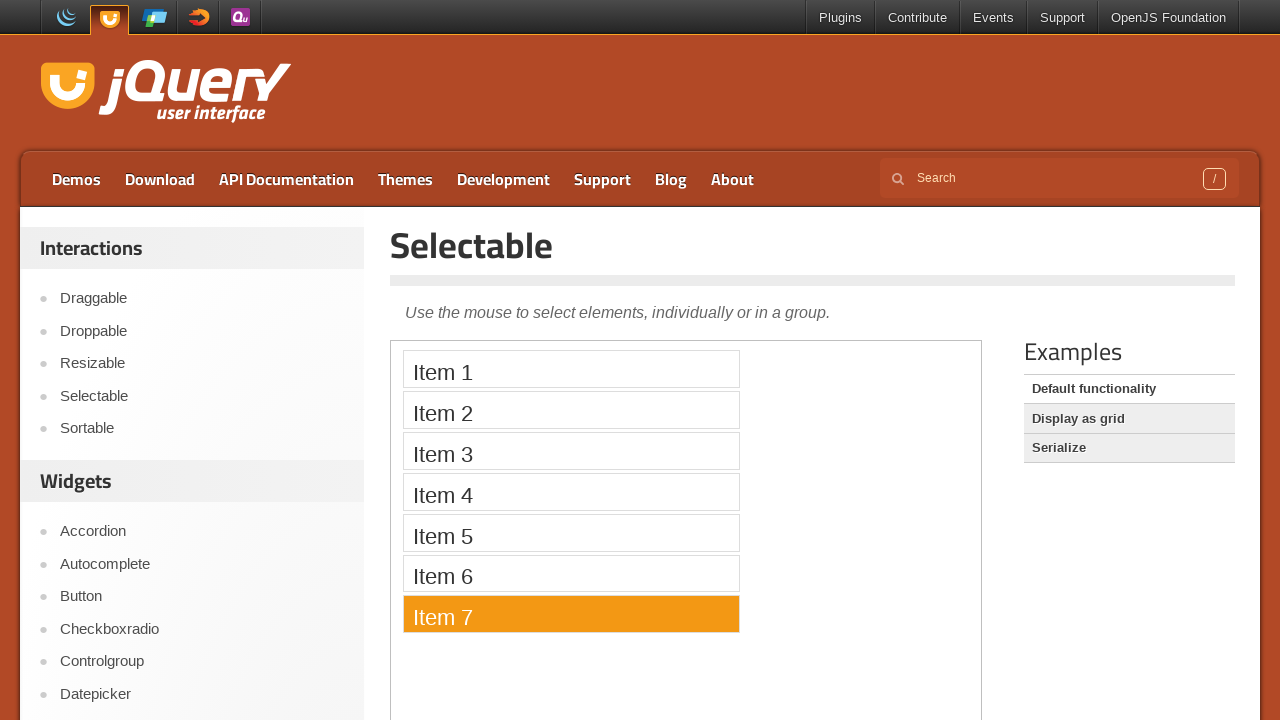

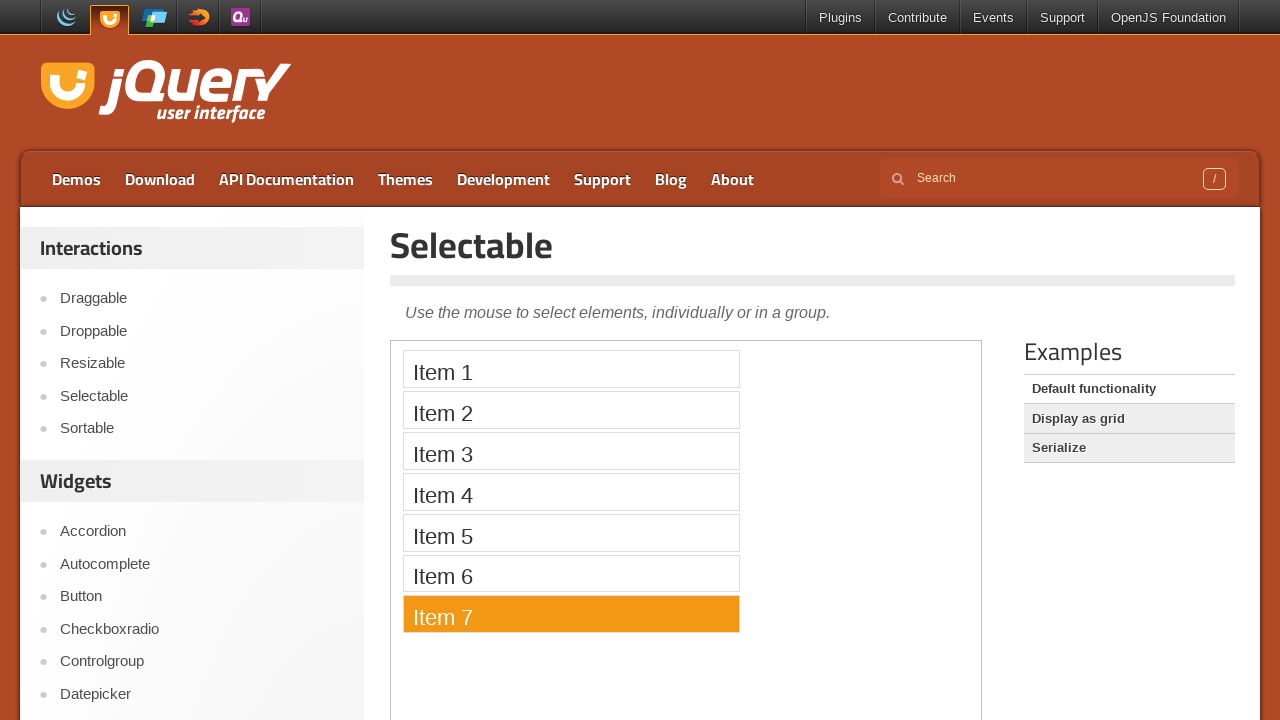